Tests the Disappearing Elements page by clicking on the link to navigate there and then attempting to locate and verify the presence of dynamic menu elements that may randomly appear or disappear.

Starting URL: https://the-internet.herokuapp.com/

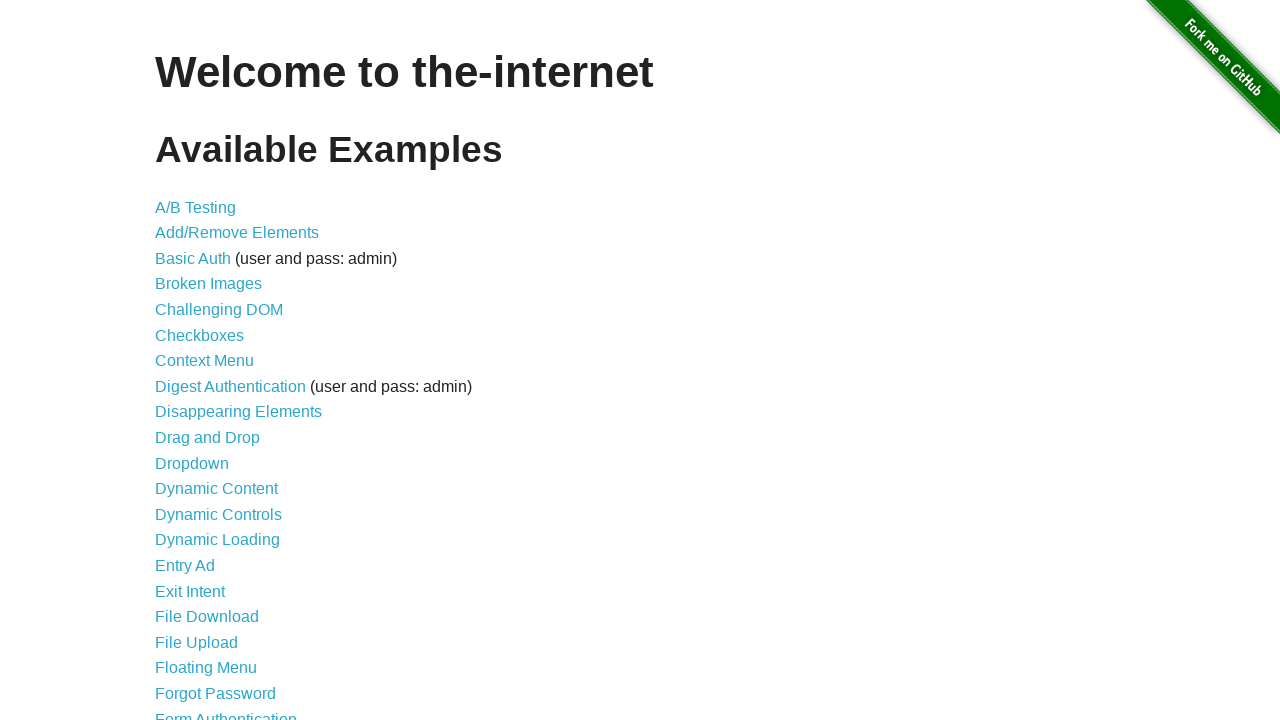

Clicked on 'Disappearing Elements' link at (238, 412) on text=Disappearing Elements
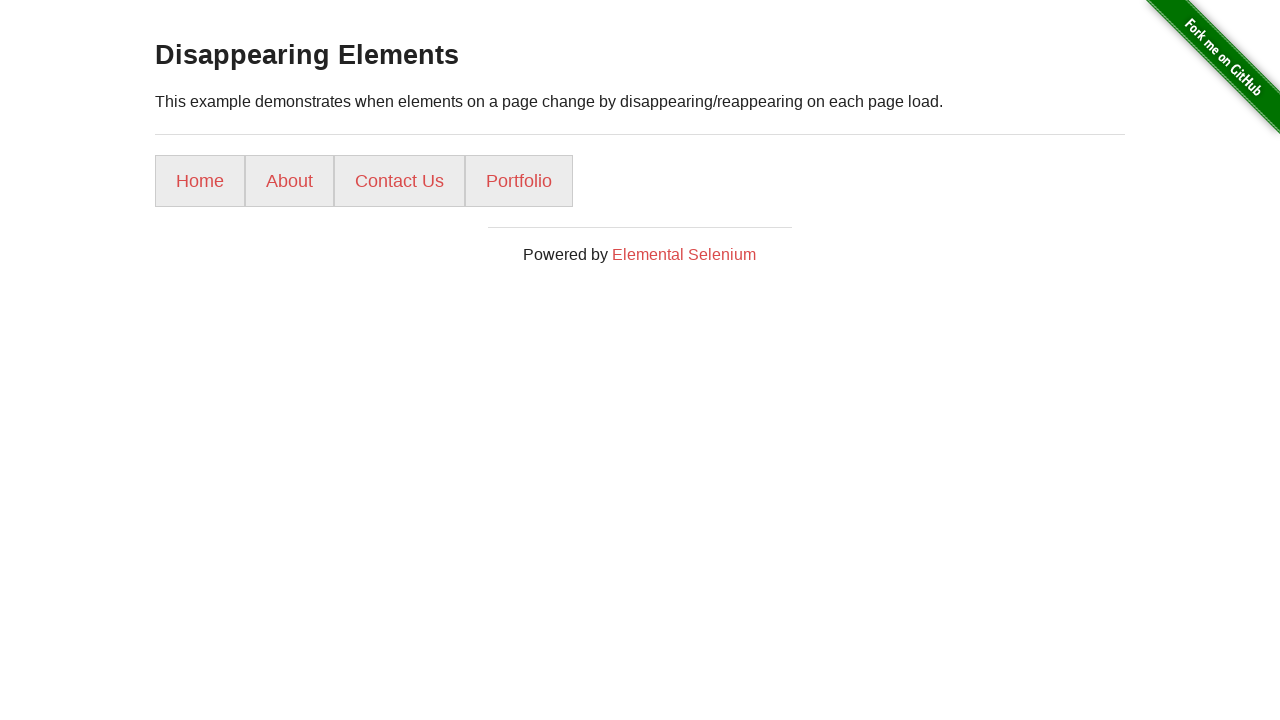

Menu elements became visible
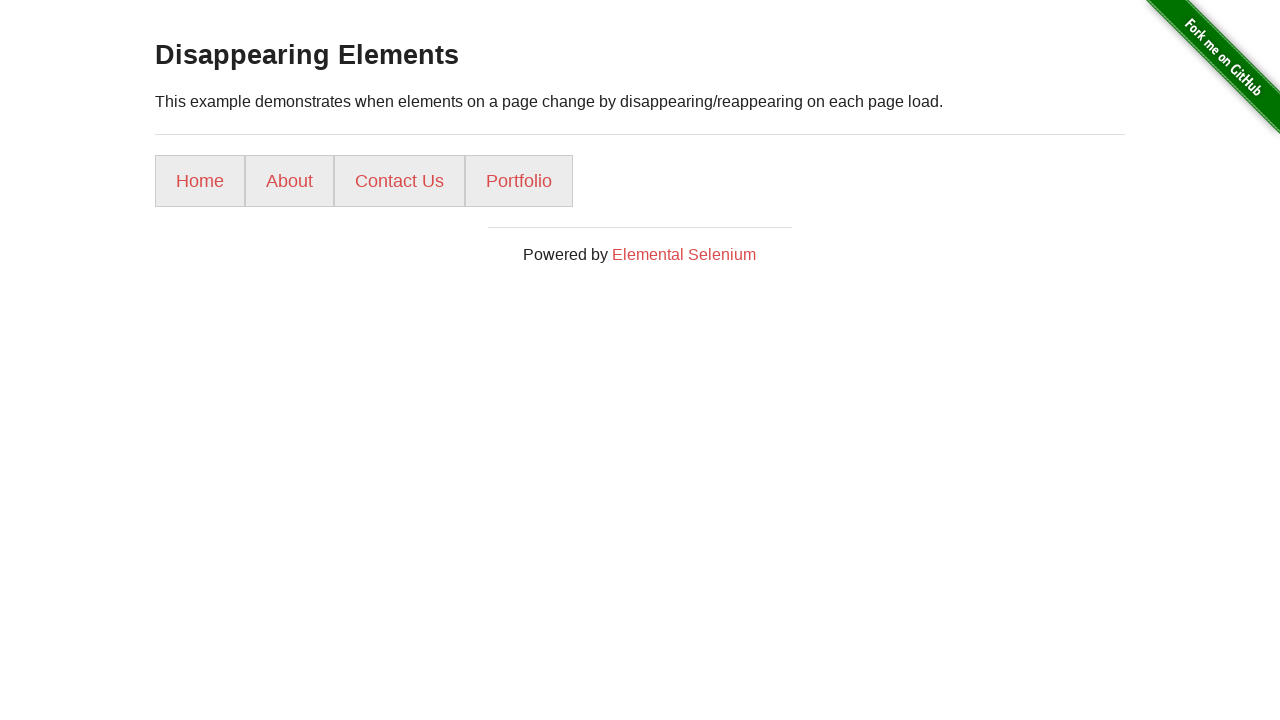

Checked for menu elements - found 4 out of 5 (attempt 1)
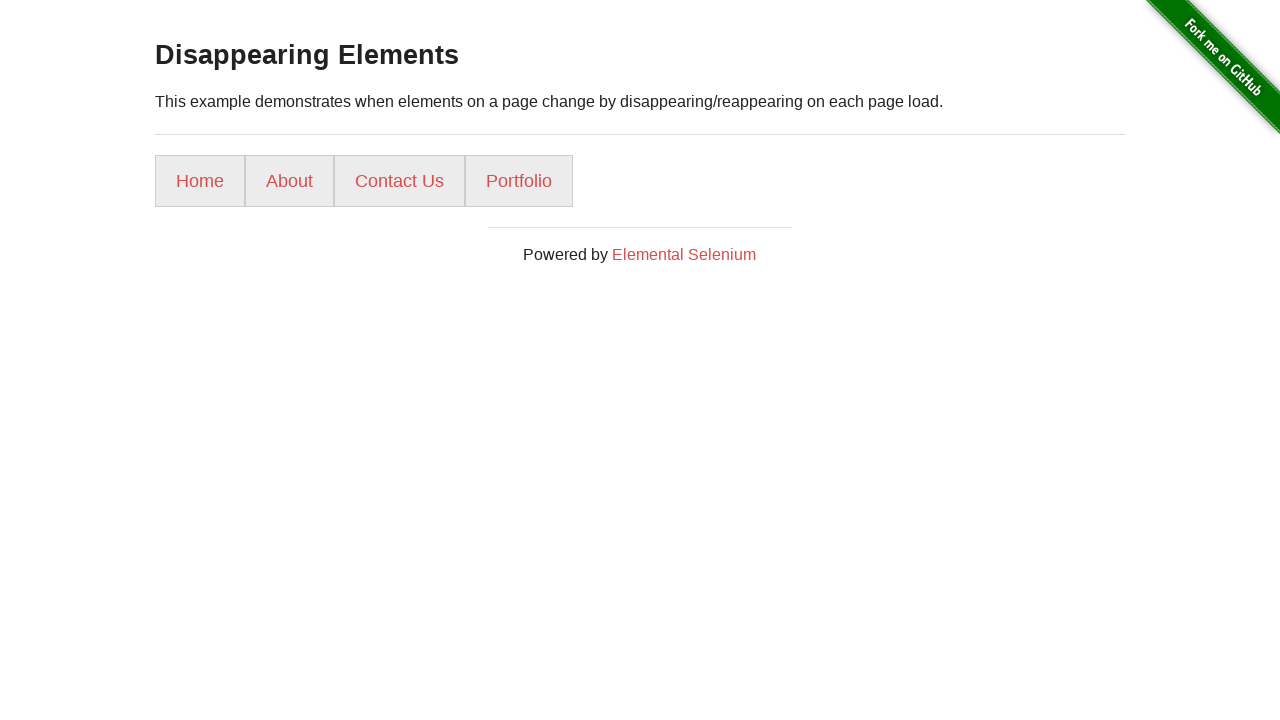

Page reloaded to find missing menu elements
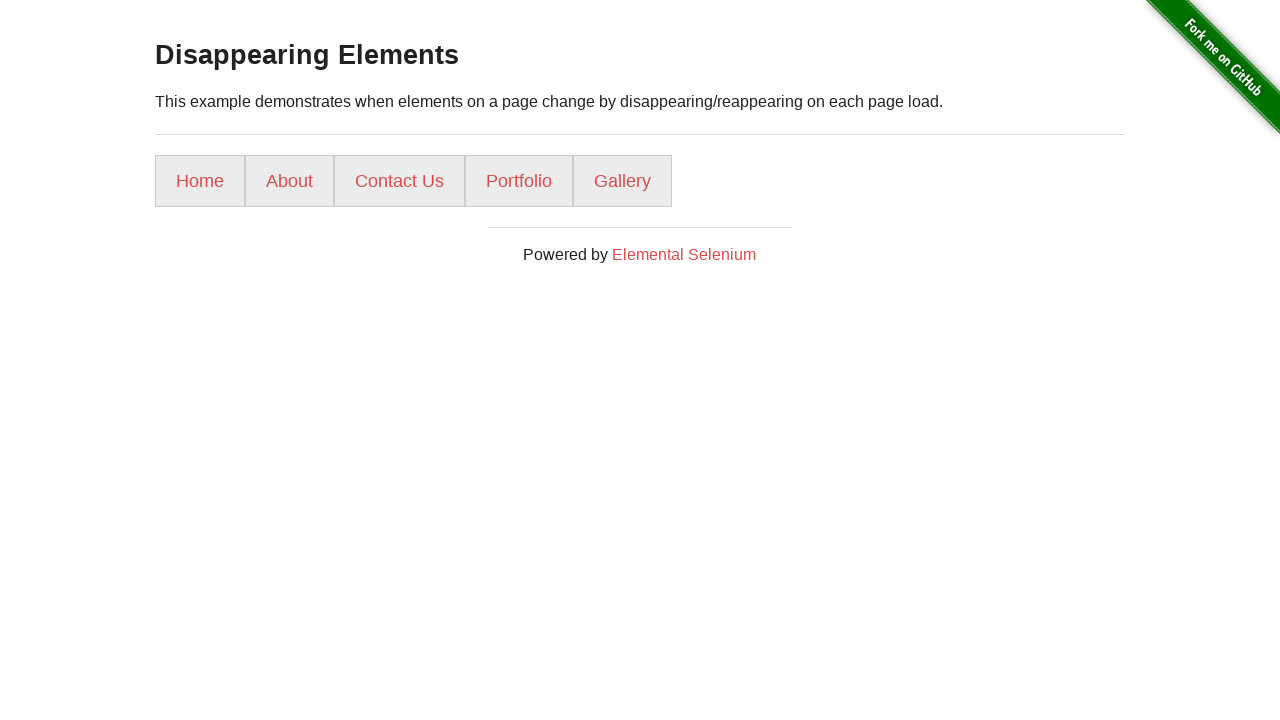

Menu elements became visible after reload
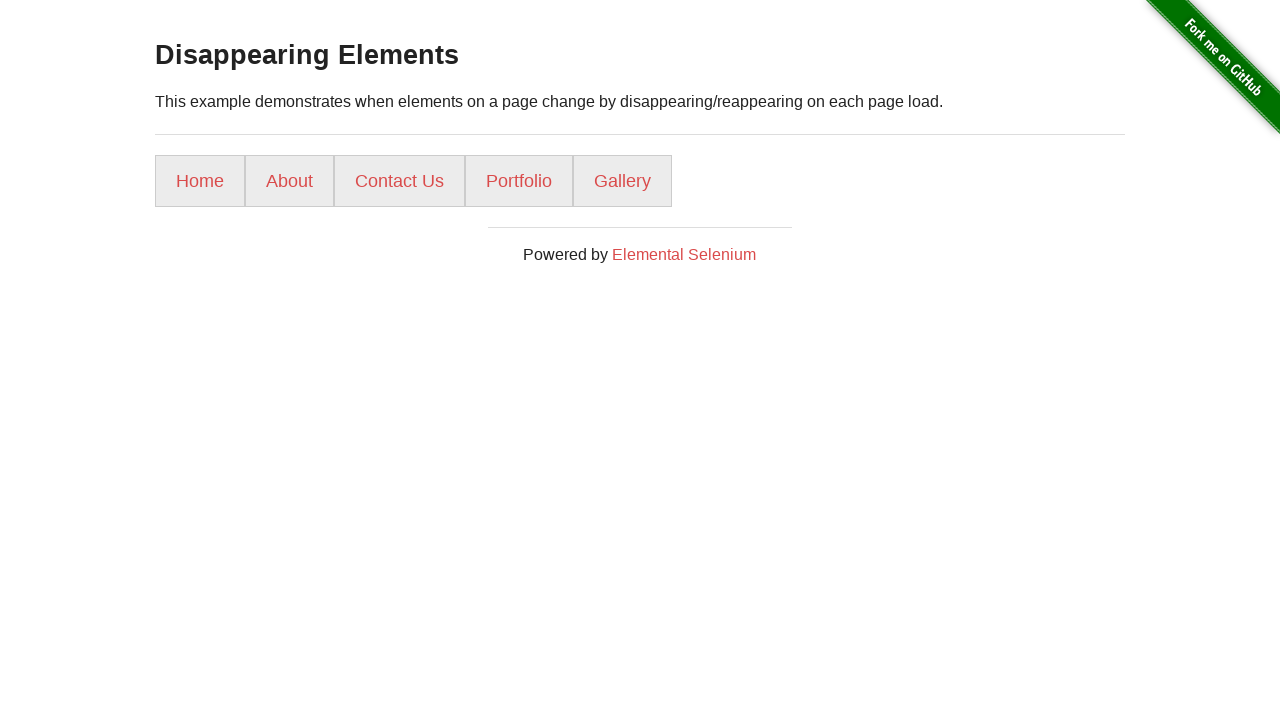

Checked for menu elements - found 5 out of 5 (attempt 2)
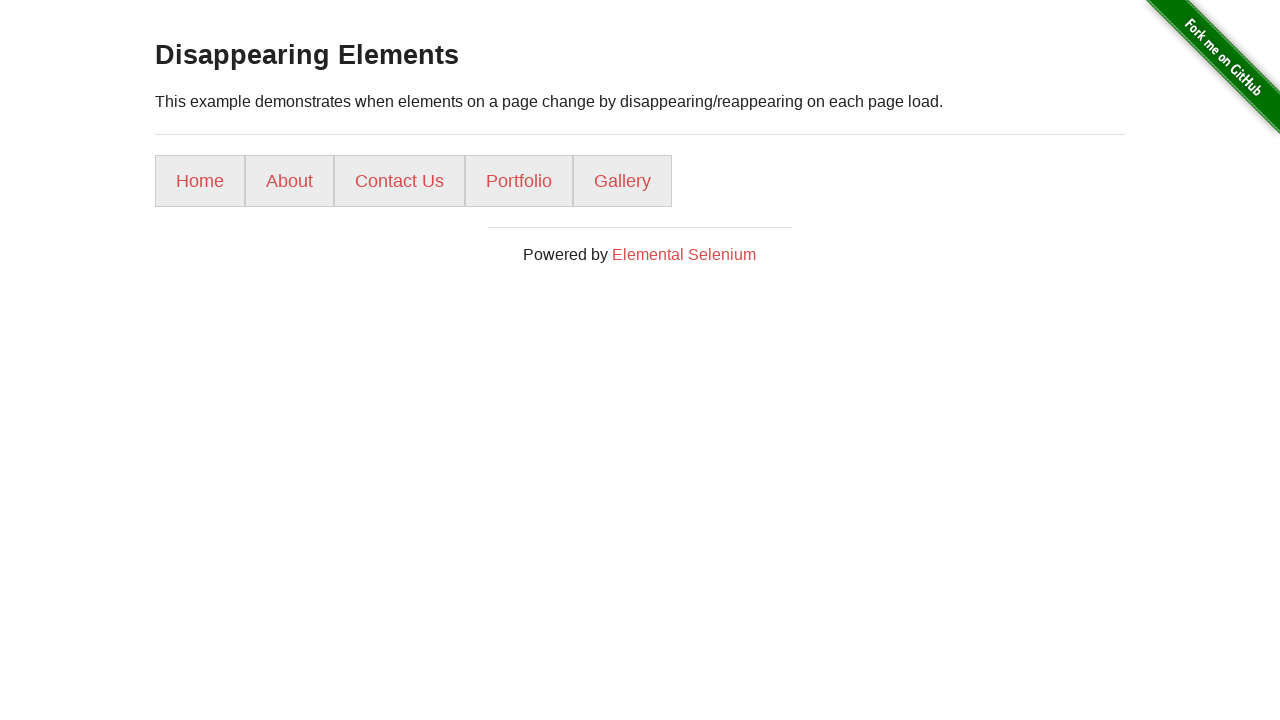

Verified that menu elements are present
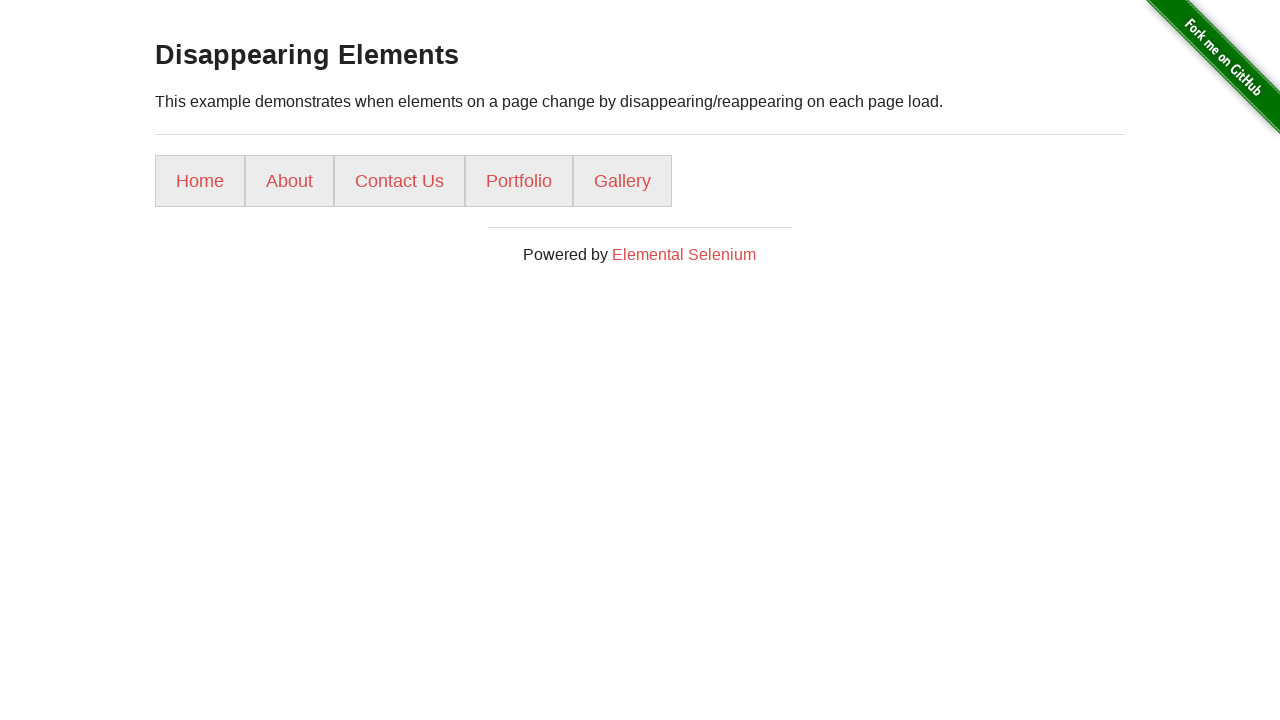

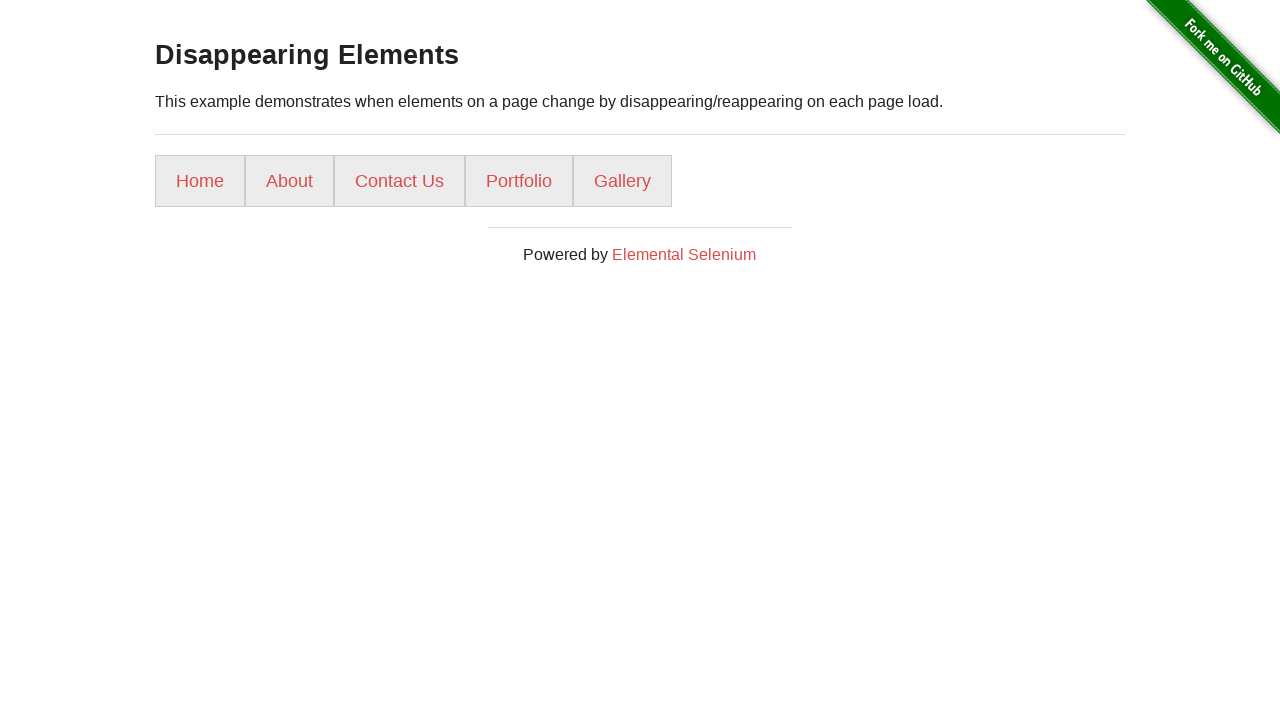